Navigates to UK government statistical data page and clicks on a download link for house price index data

Starting URL: https://www.gov.uk/government/statistical-data-sets/uk-house-price-index-data-downloads-september-2021#download-the-data

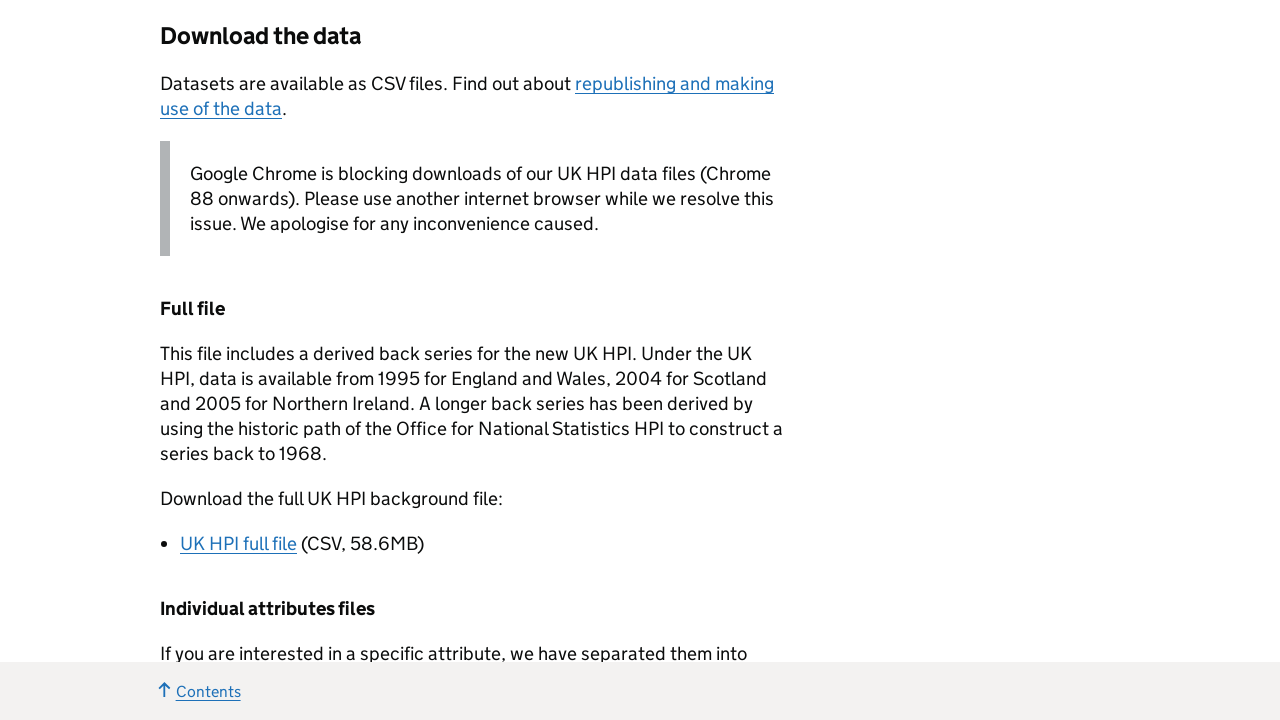

Navigated to UK government statistical data page for house price index downloads
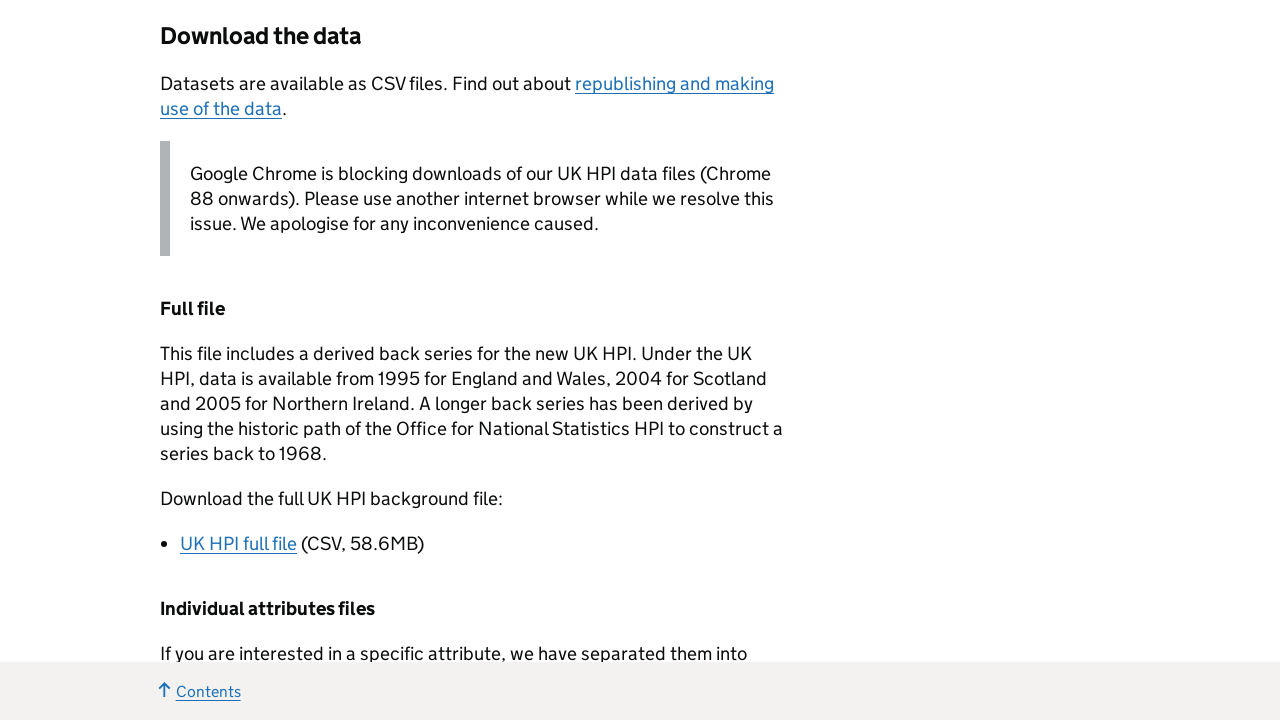

Clicked on the first download link for house price index data at (238, 543) on div.govspeak ul:first-of-type li a.govuk-link
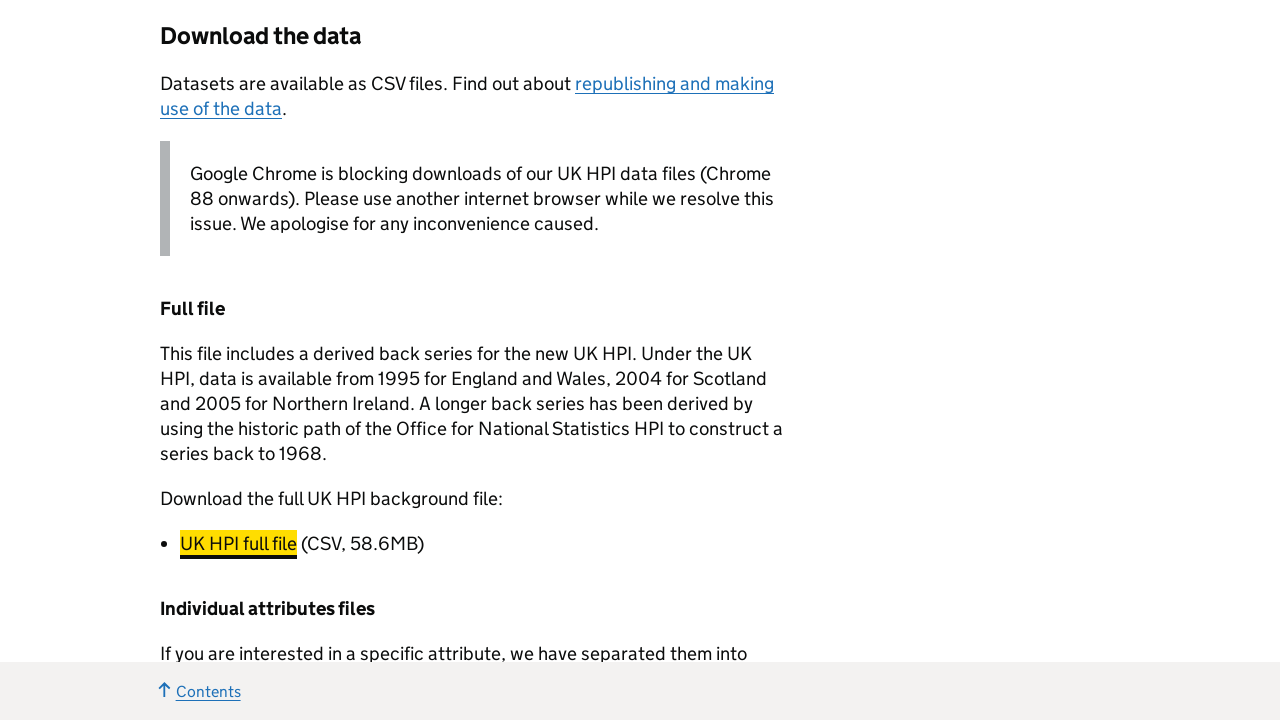

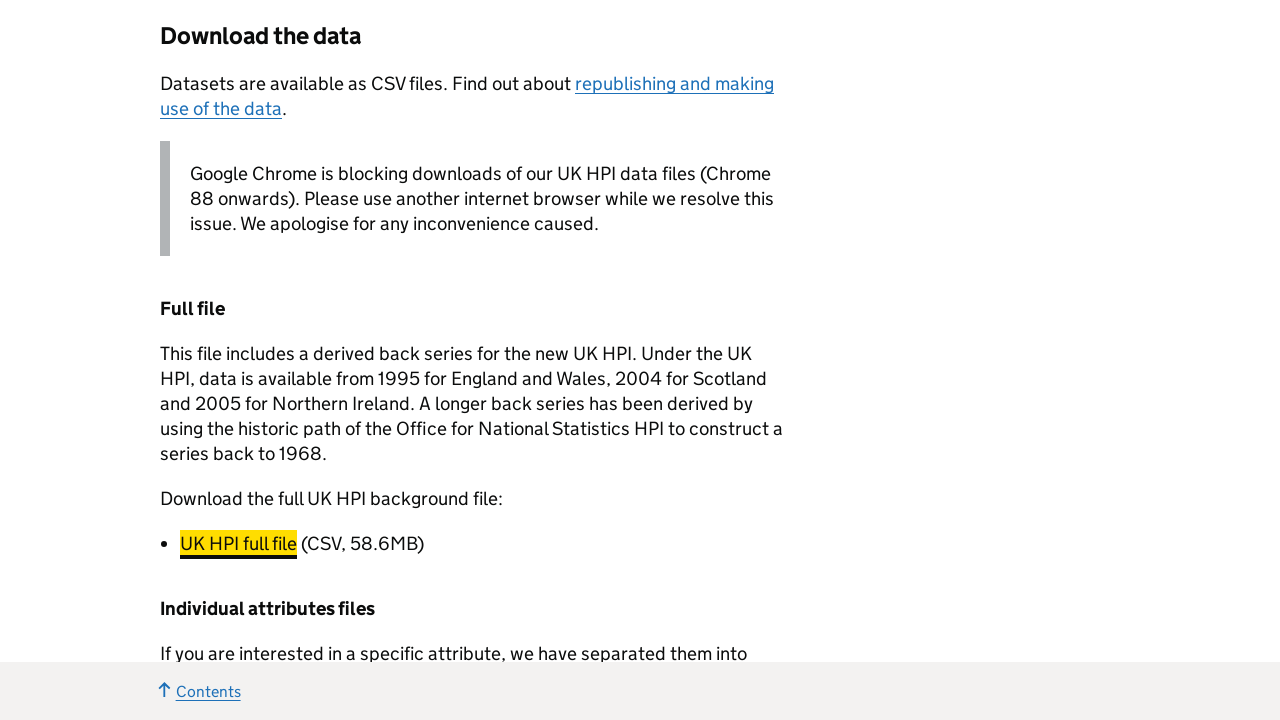